Tests checkbox functionality by clicking each checkbox option and verifying the result displays correctly after clicking the result button

Starting URL: https://kristinek.github.io/site/examples/actions

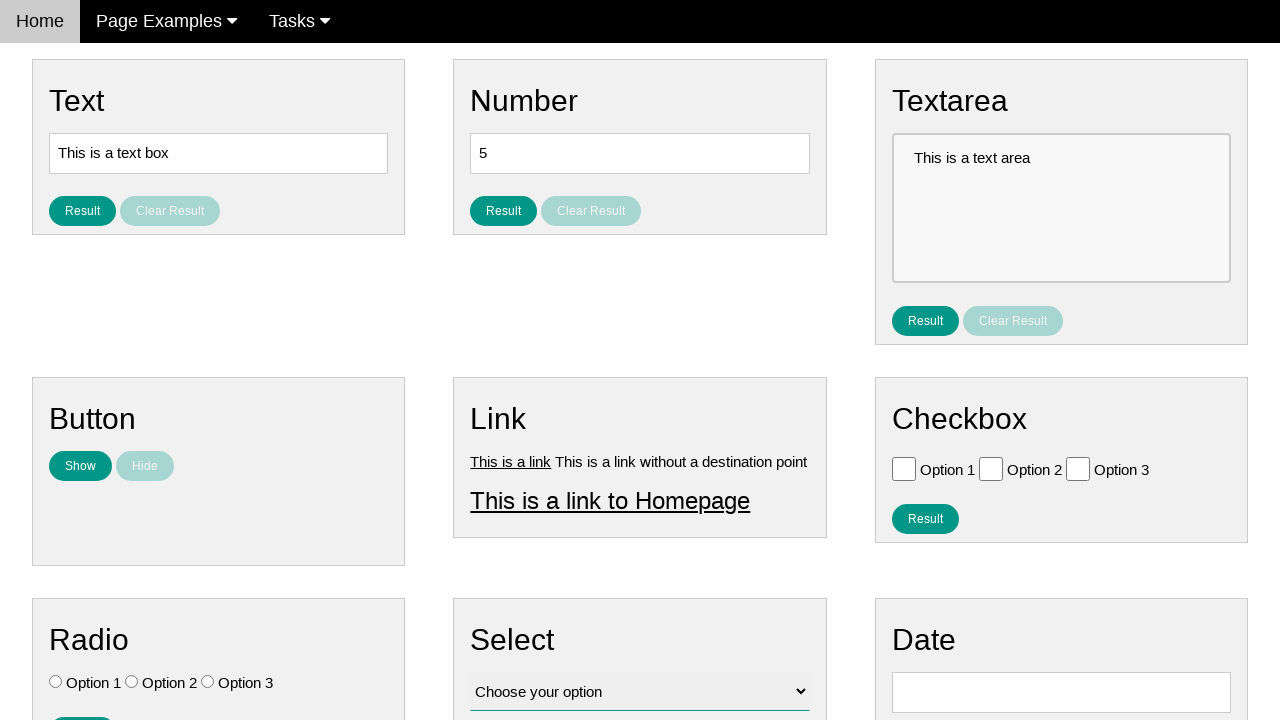

Clicked checkbox option 1 at (904, 468) on input#vfb-6-0
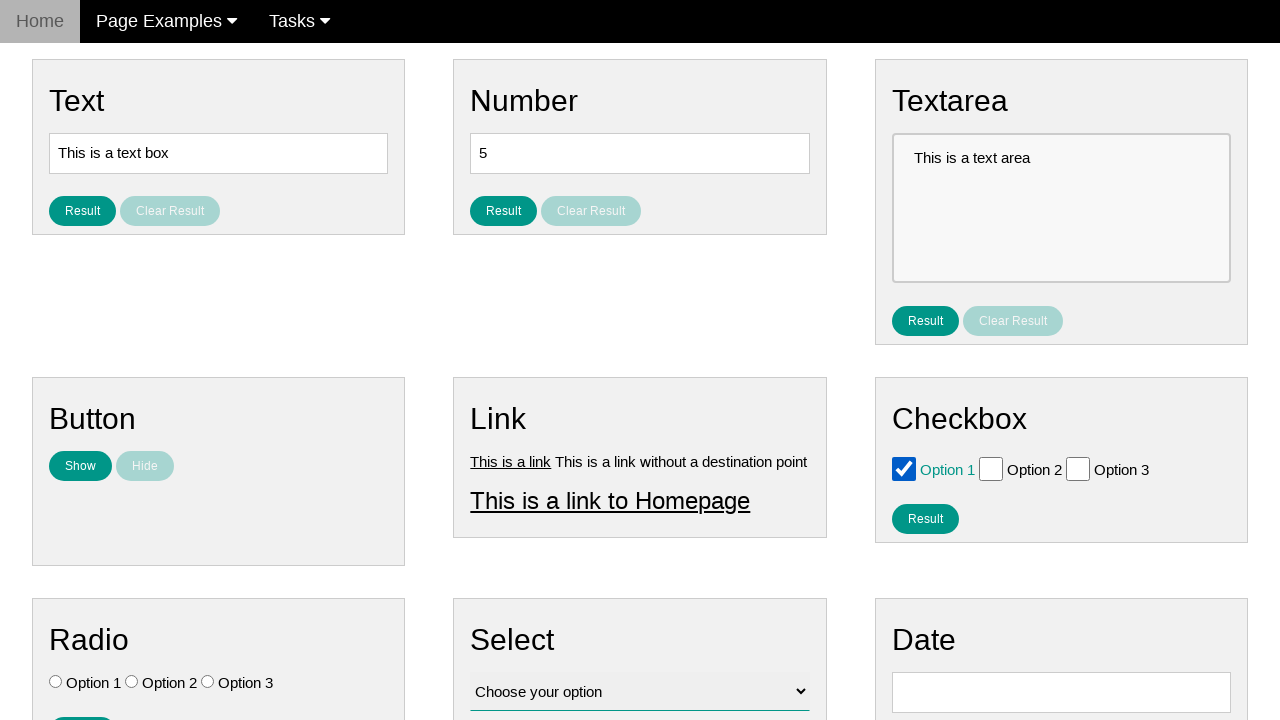

Clicked result button to display checkbox selection at (925, 518) on button#result_button_checkbox
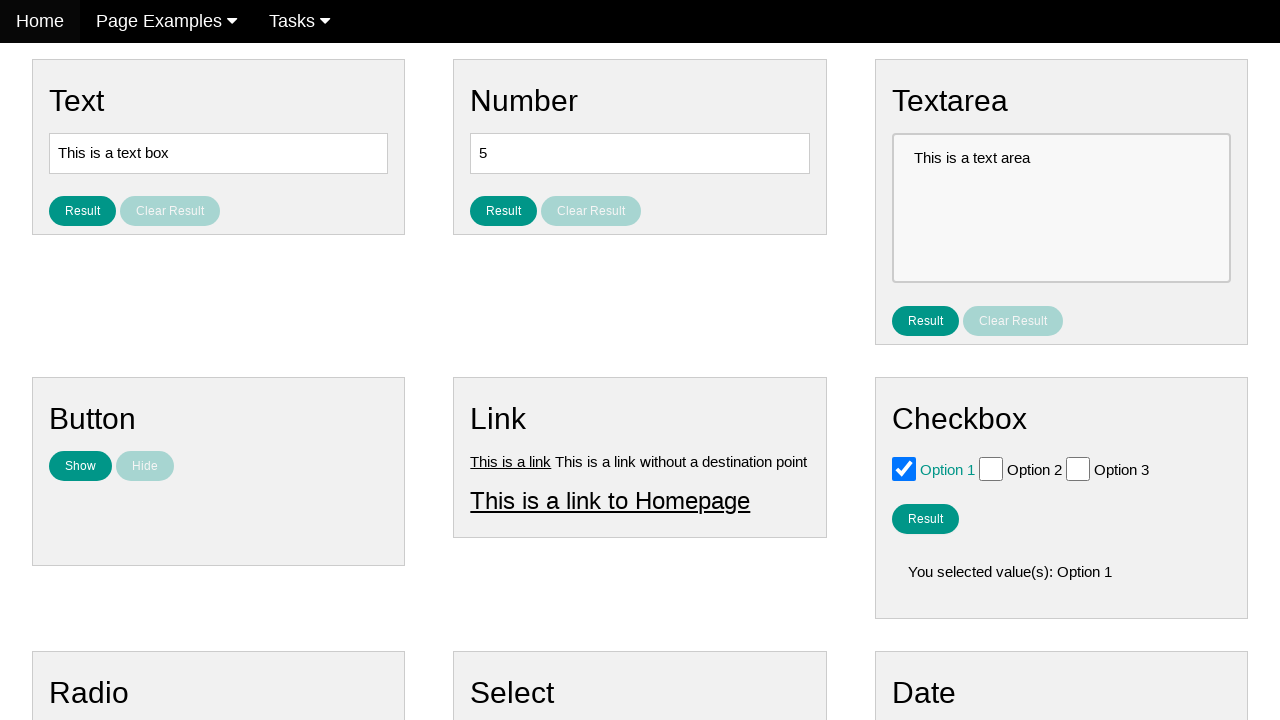

Result for checkbox option 1 became visible
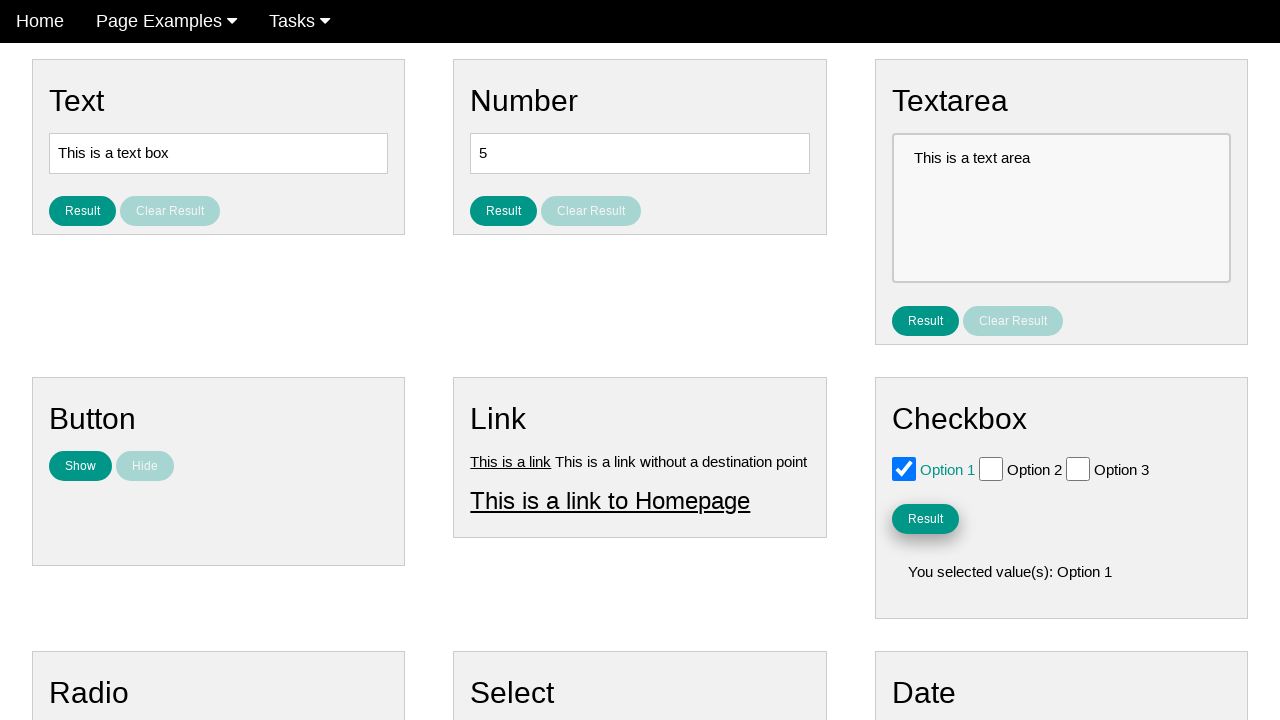

Clicked checkbox option 2 at (991, 468) on input#vfb-6-1
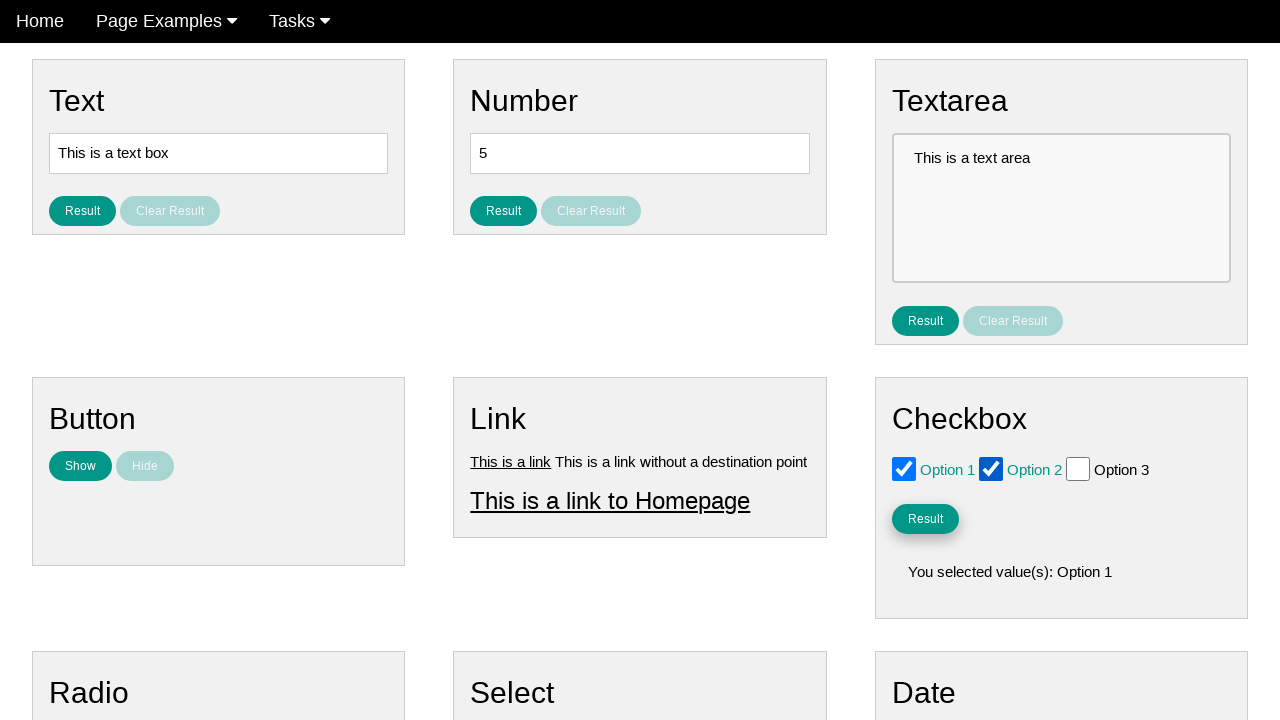

Clicked result button to display checkbox selection at (925, 518) on button#result_button_checkbox
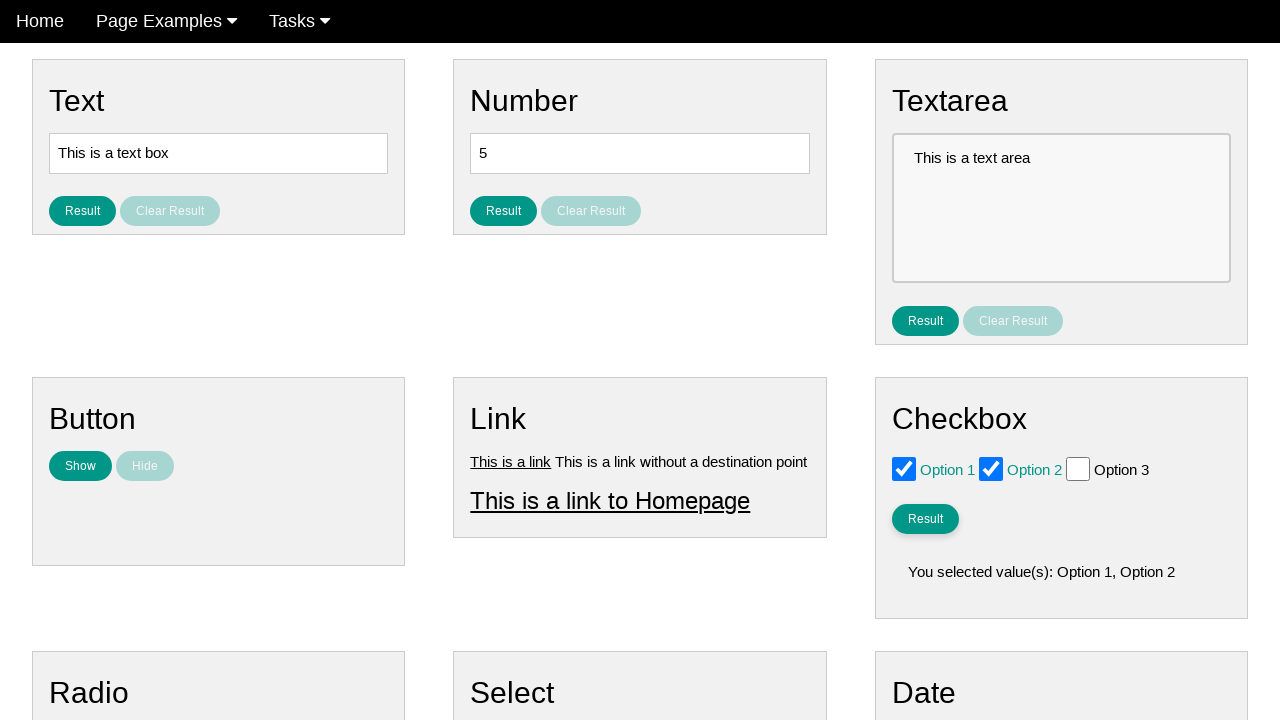

Result for checkbox option 2 became visible
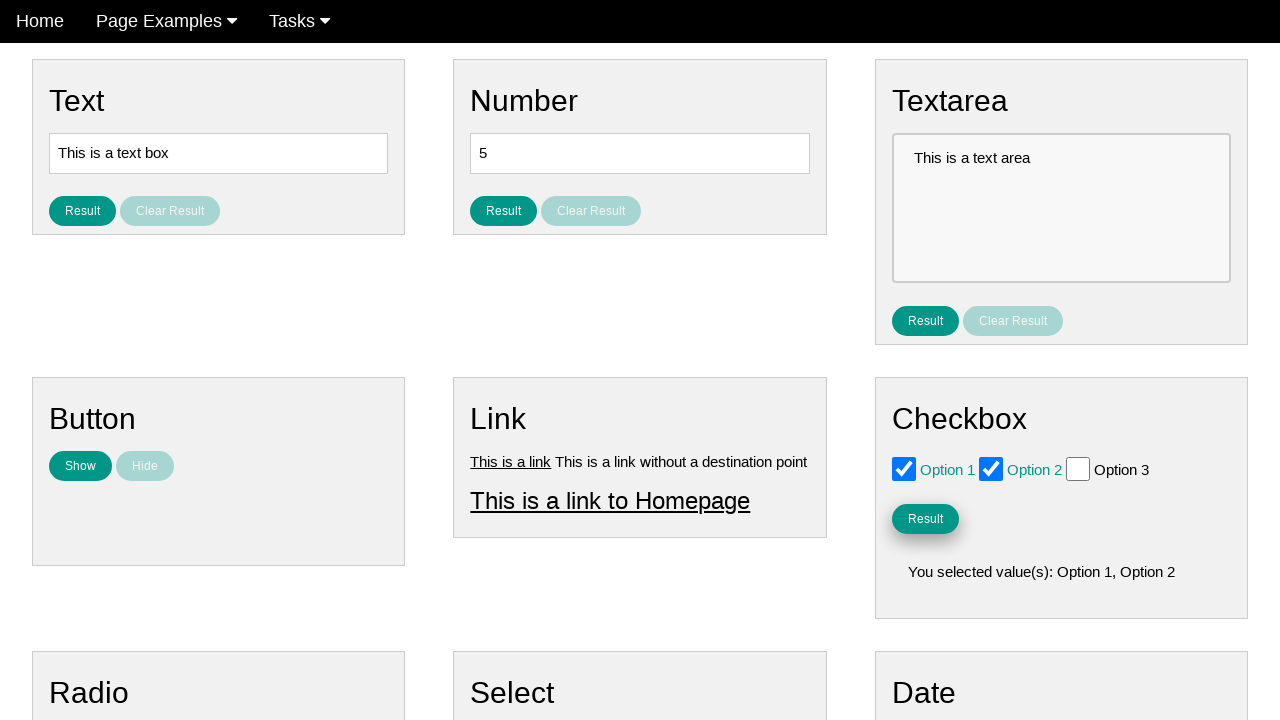

Clicked checkbox option 3 at (1078, 468) on input#vfb-6-2
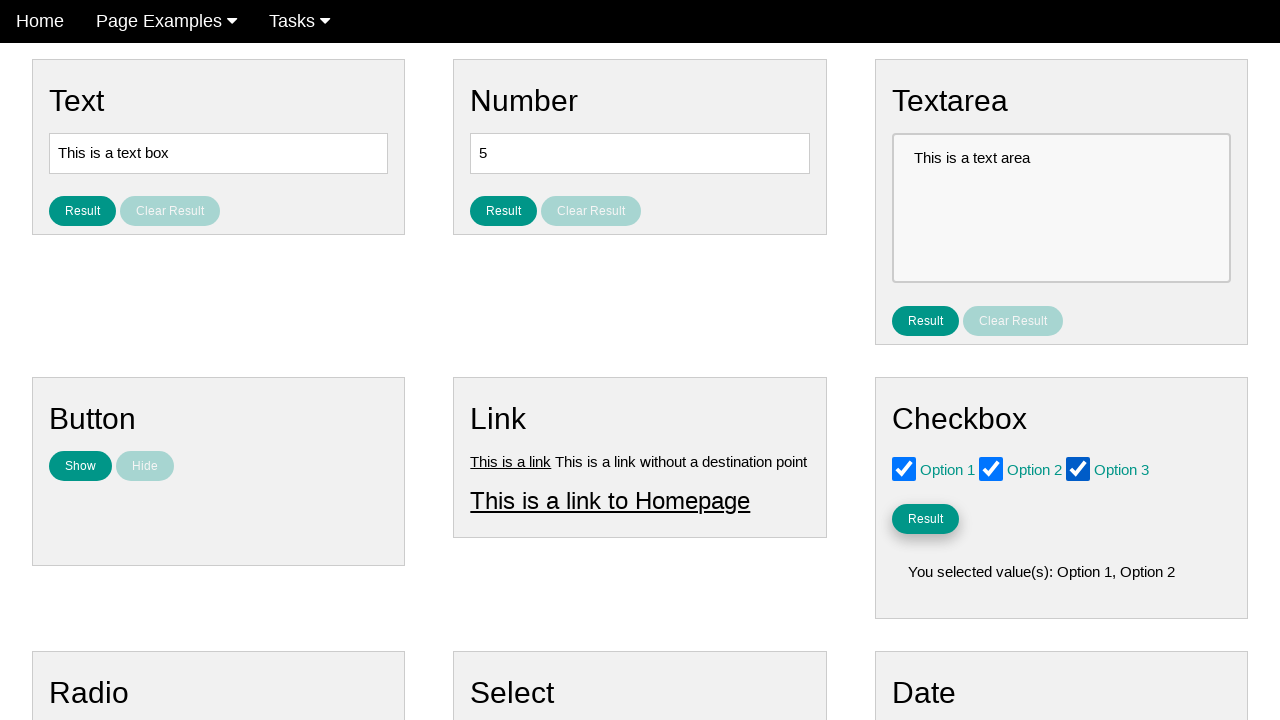

Clicked result button to display checkbox selection at (925, 518) on button#result_button_checkbox
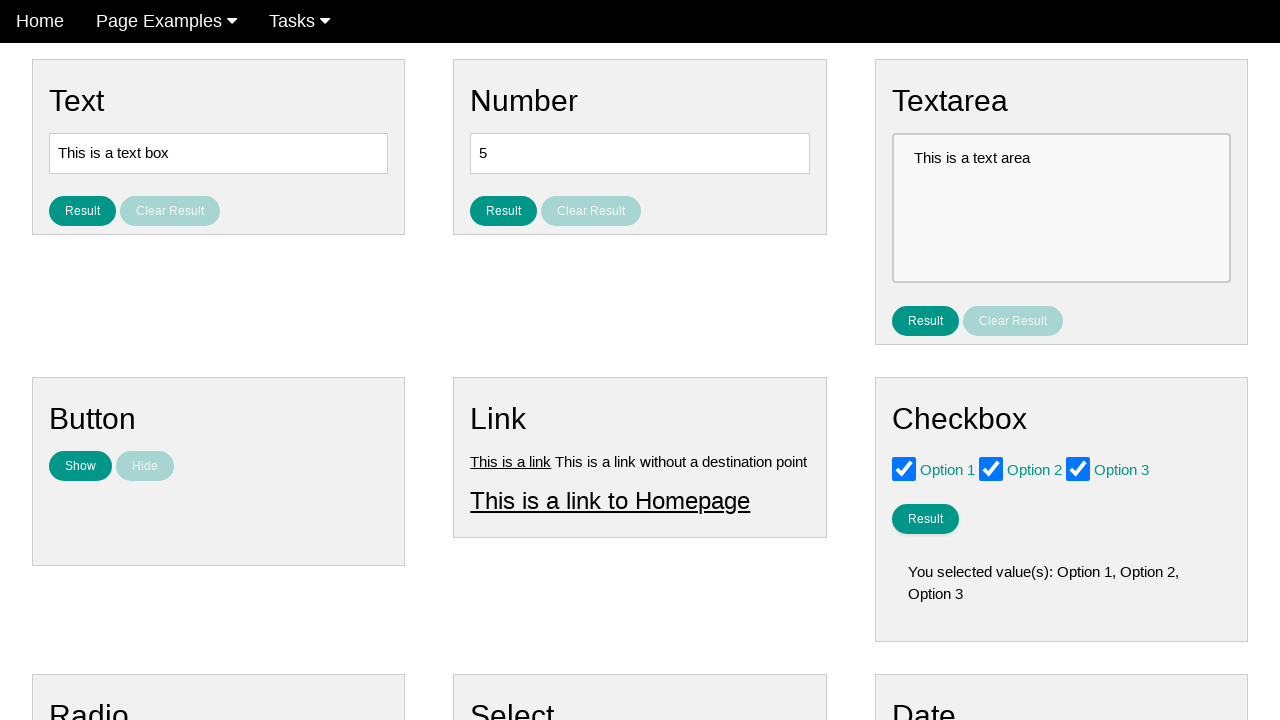

Result for checkbox option 3 became visible
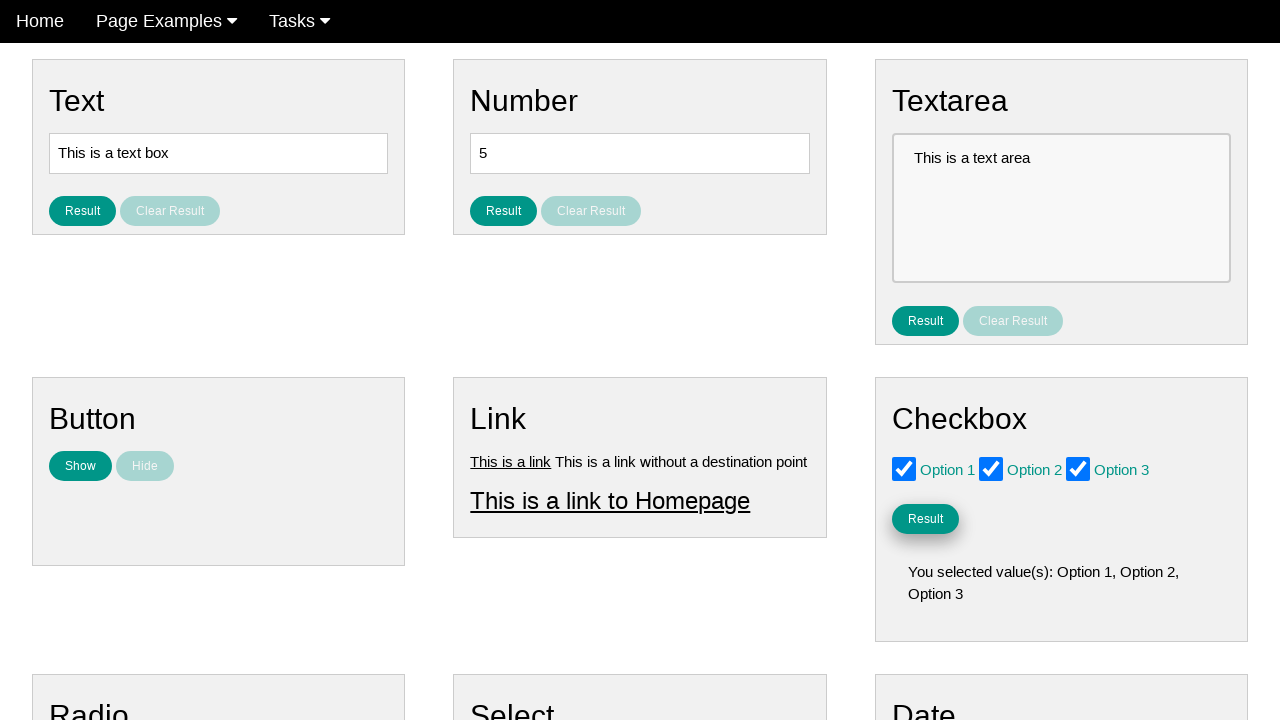

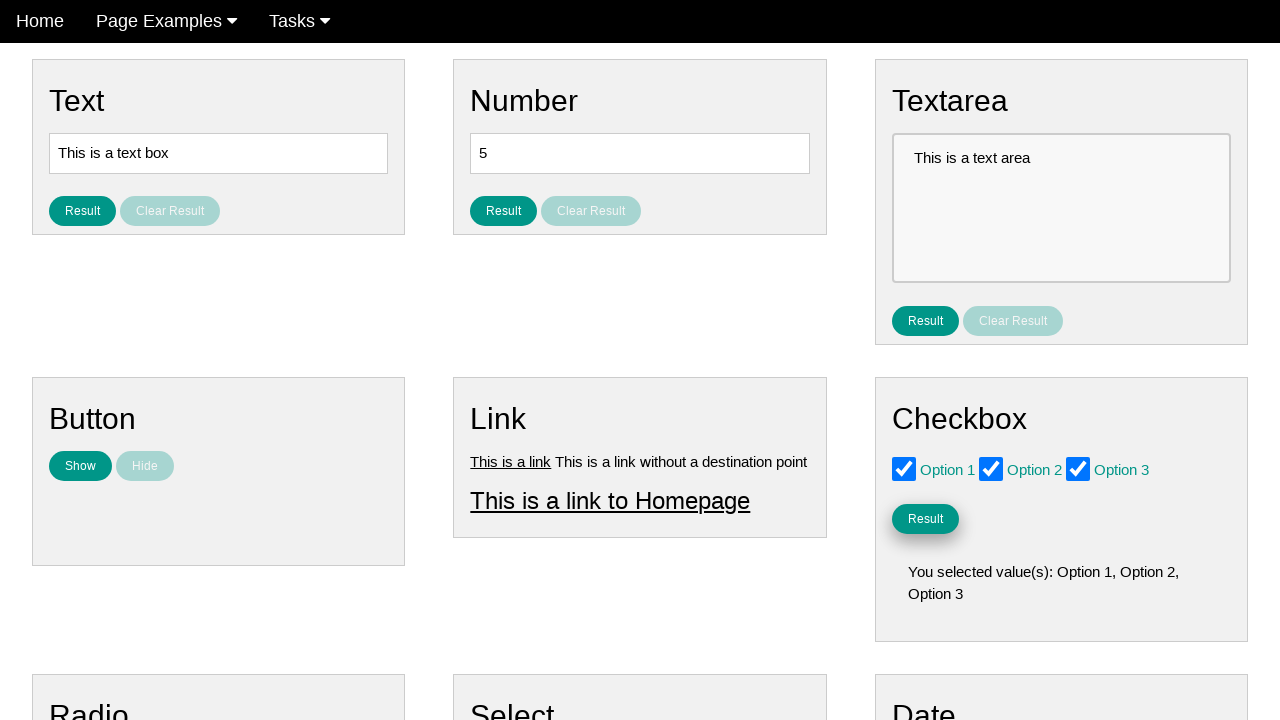